Tests desktop browser basic verification by loading the game website at 1920x1080 viewport, waiting for full page load, and verifying the page structure exists.

Starting URL: https://shishihs.github.io/insurance_self_game/

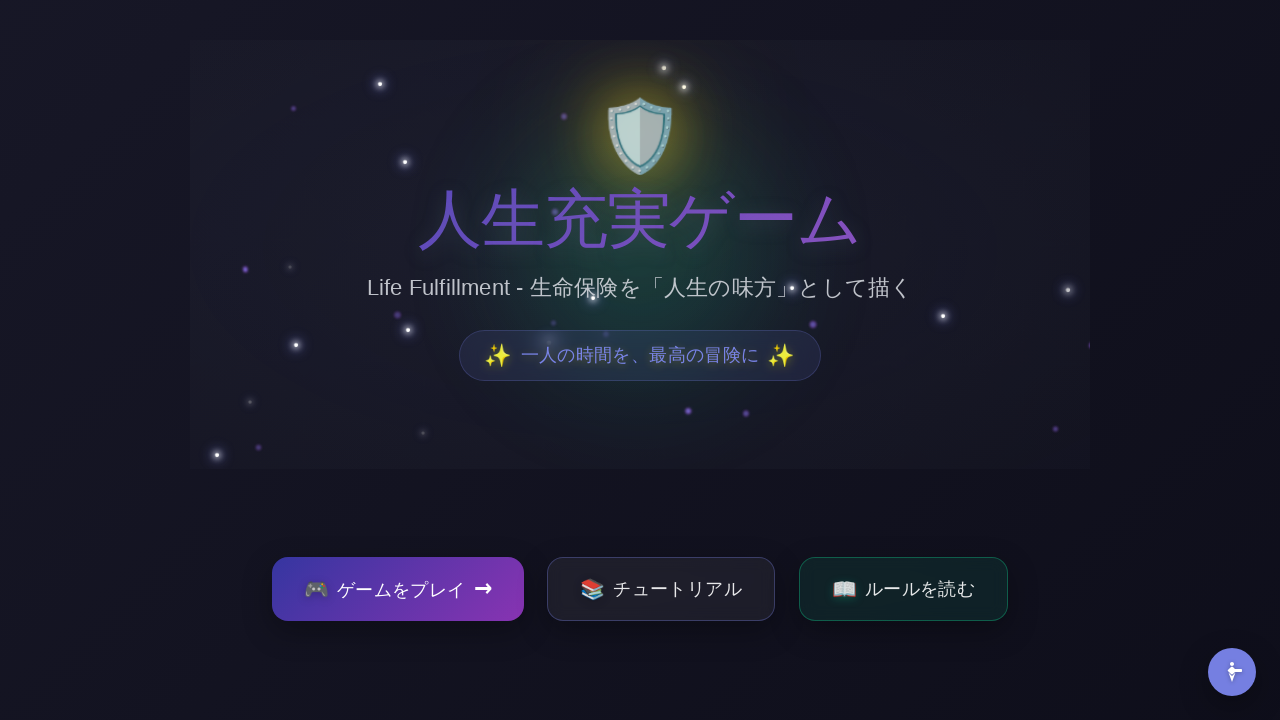

Set viewport size to 1920x1080 for desktop testing
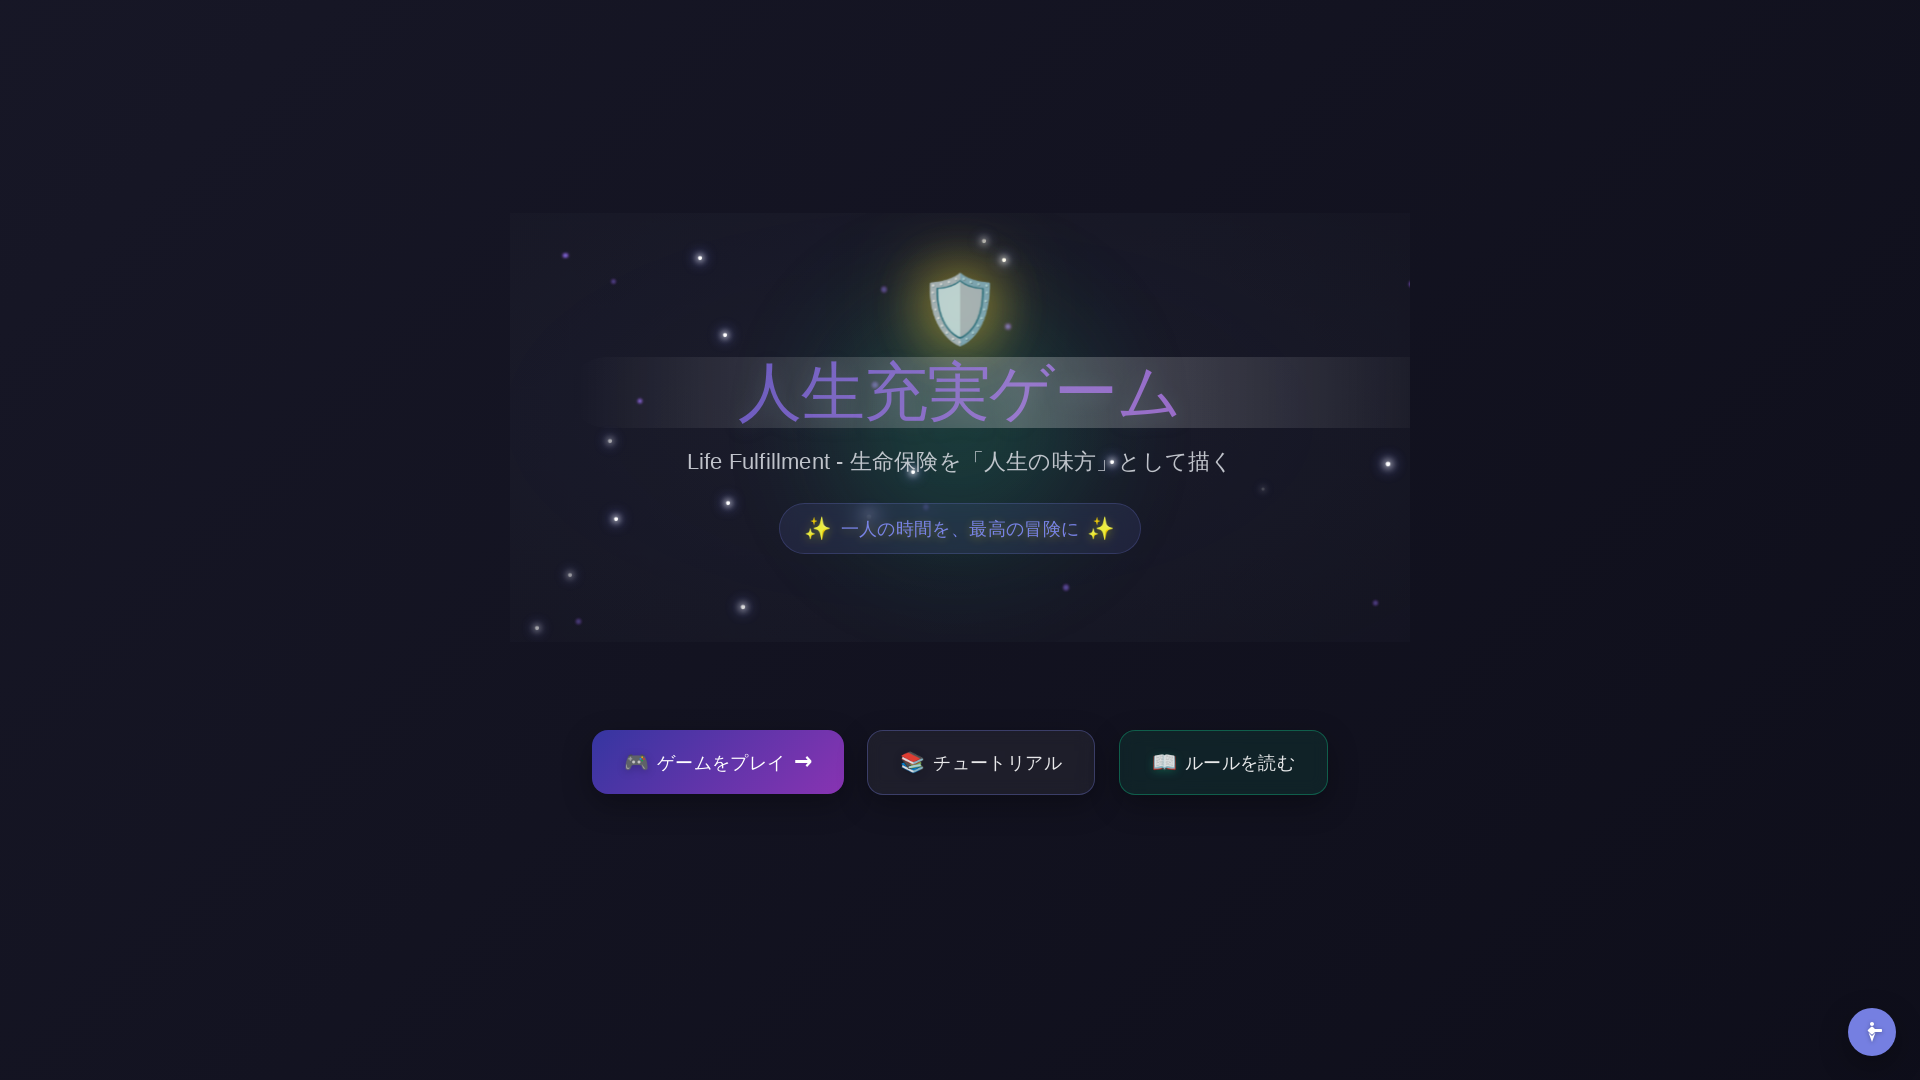

Waited 10 seconds for page to fully load
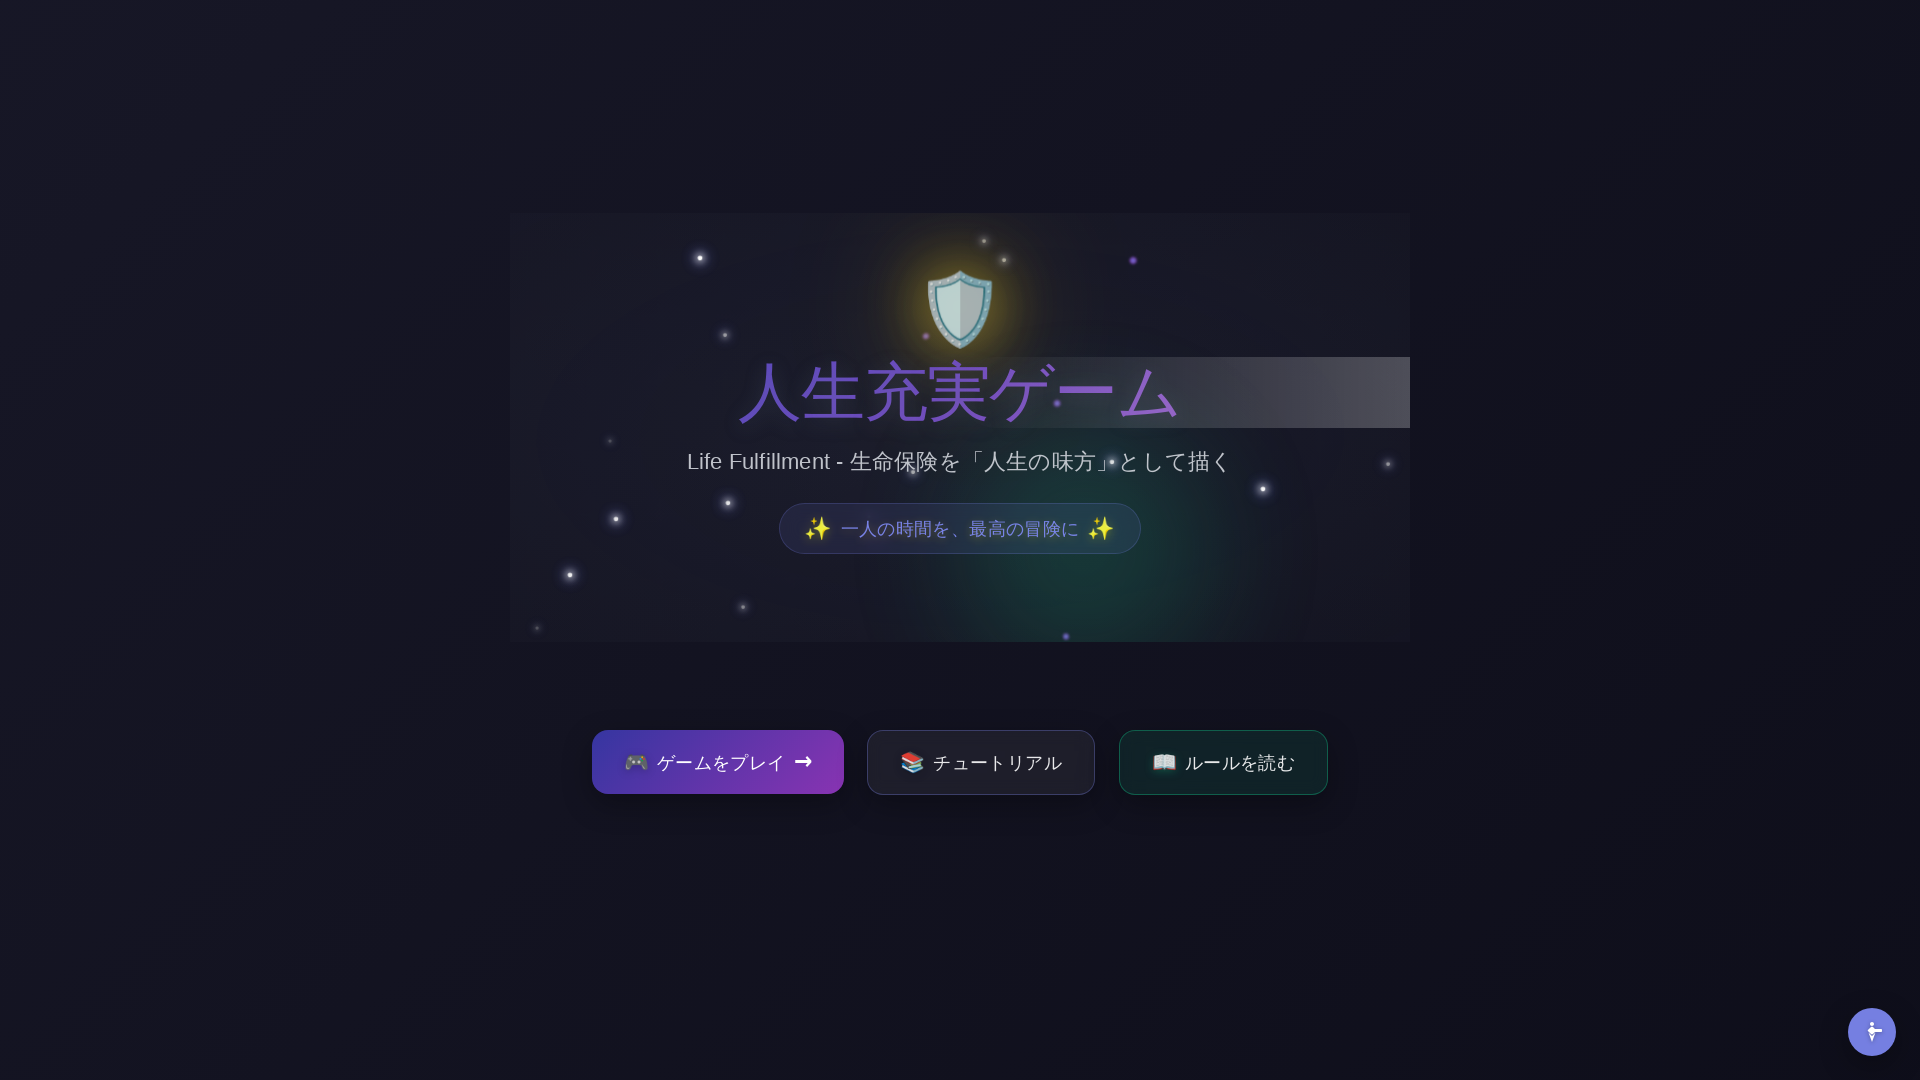

Verified body element exists on page
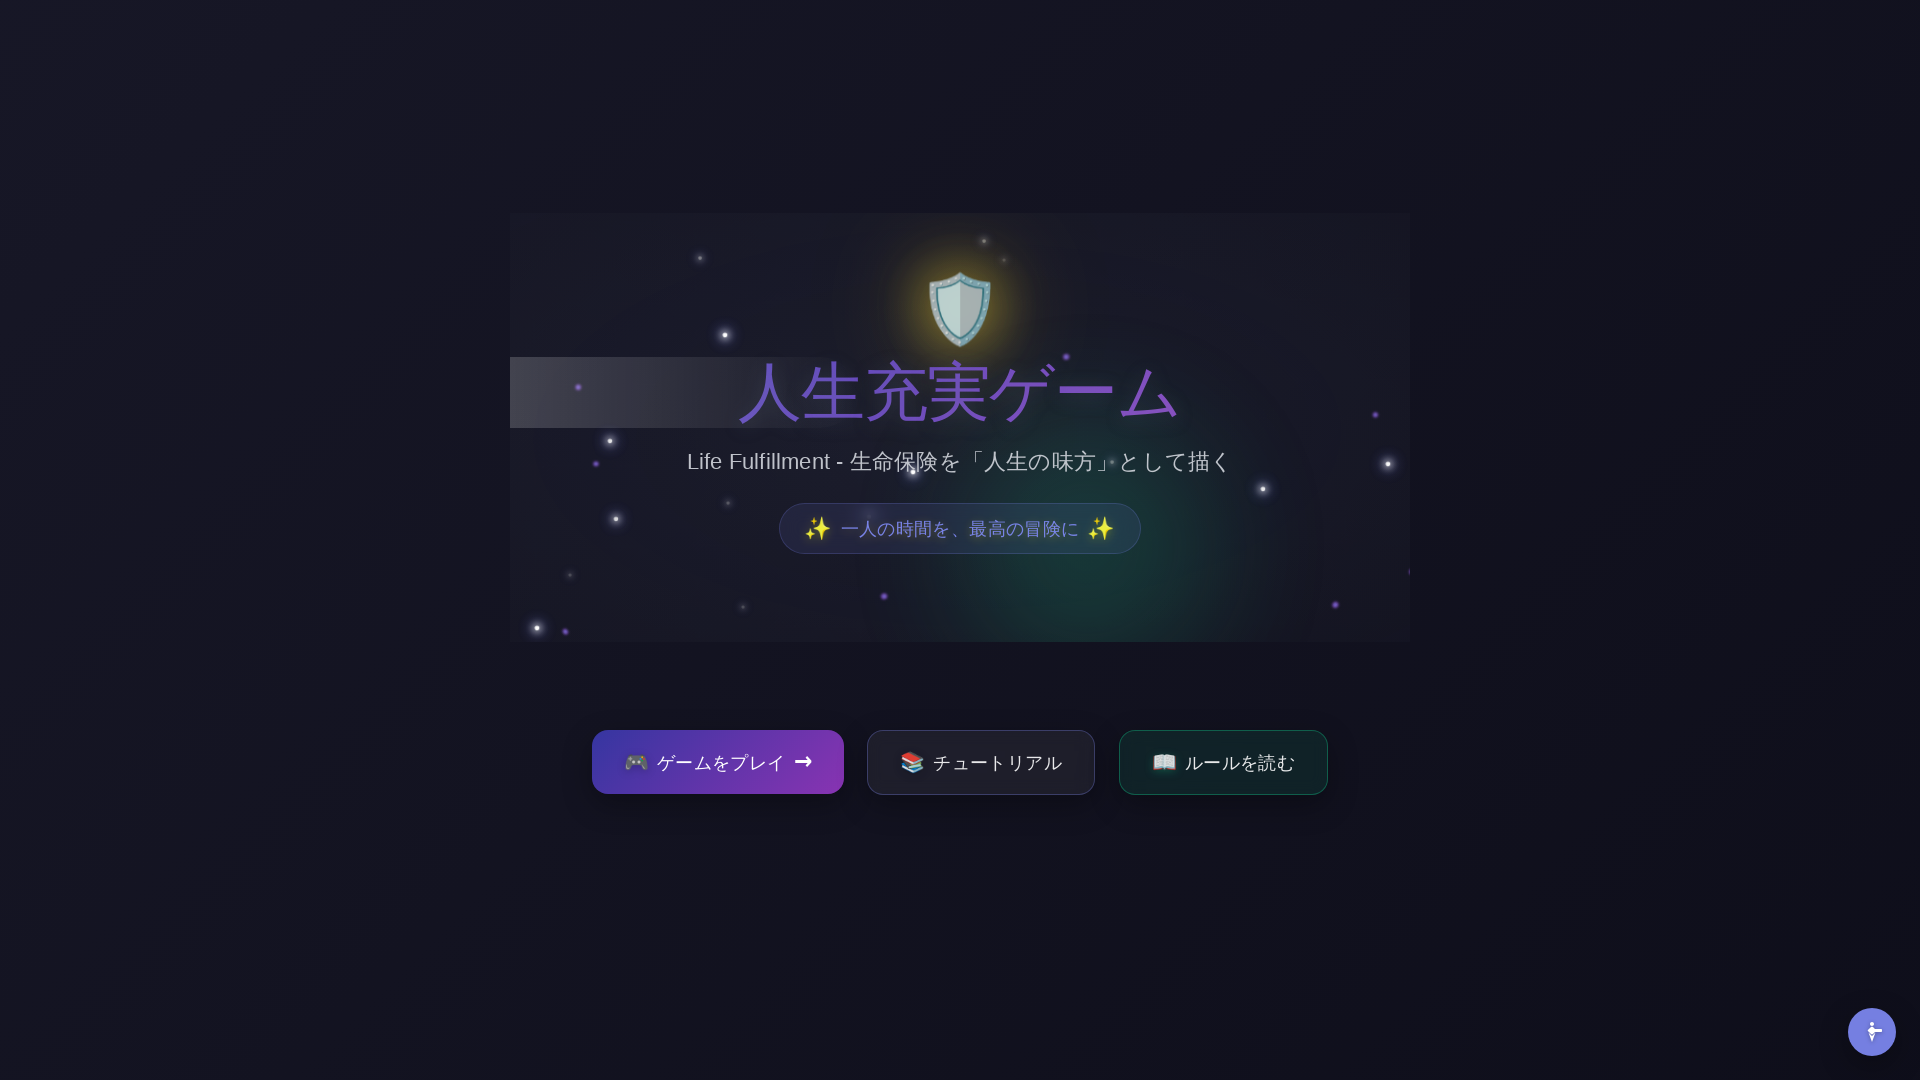

Assertion passed: body element count is greater than 0
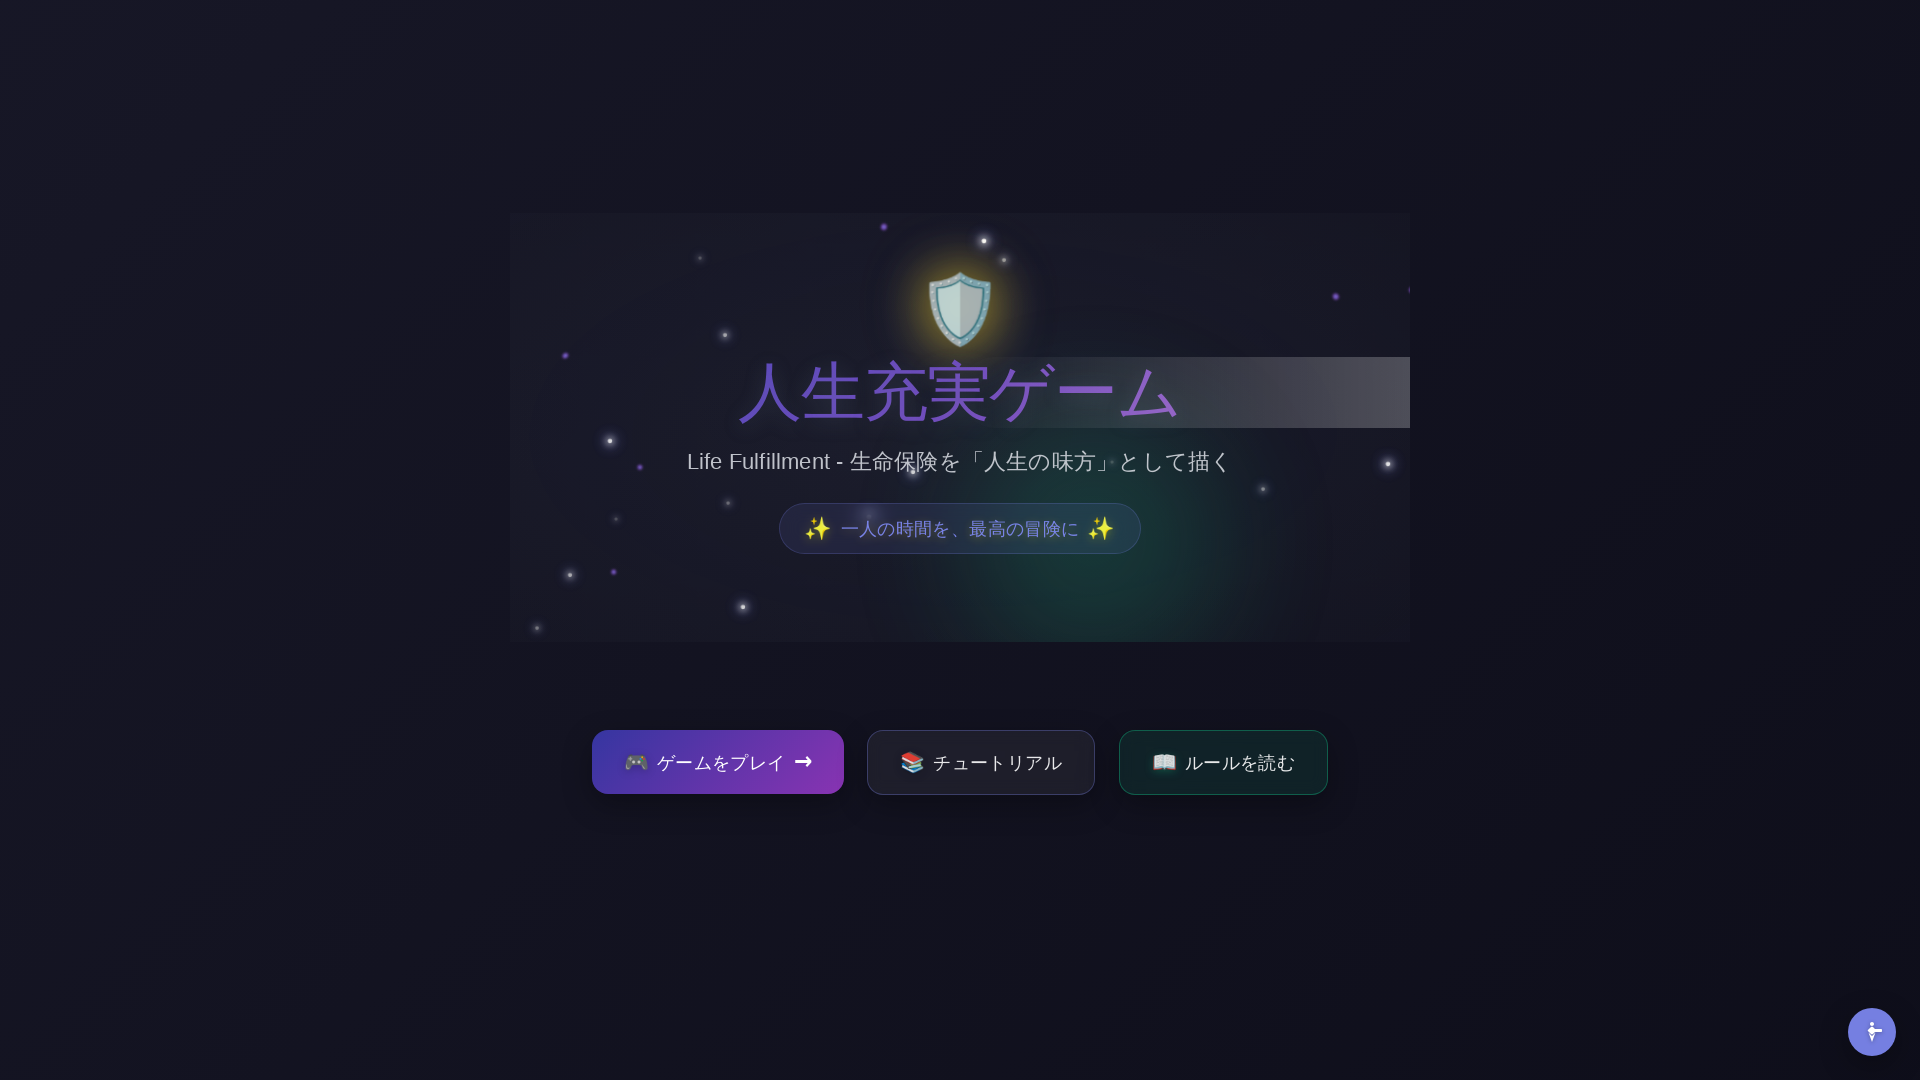

Retrieved page title: 人生充実ゲーム - Life Fulfillment
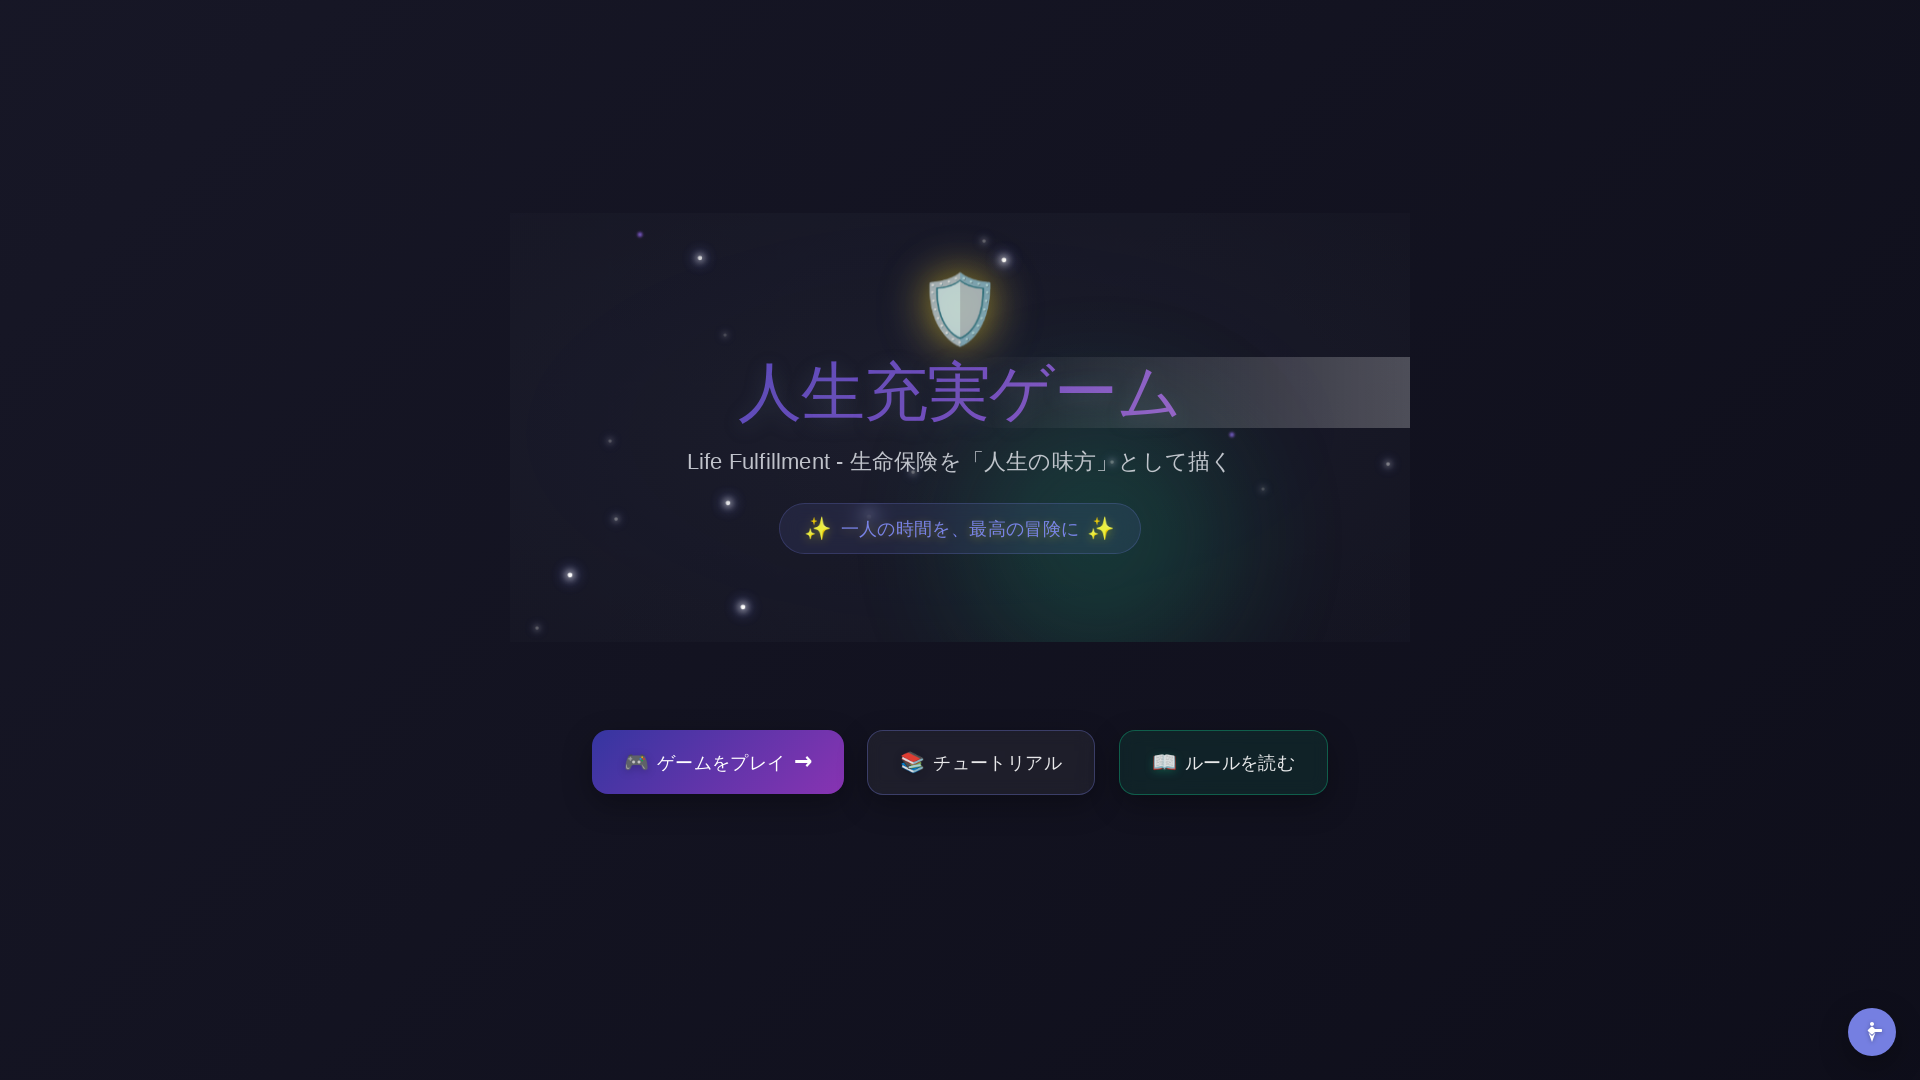

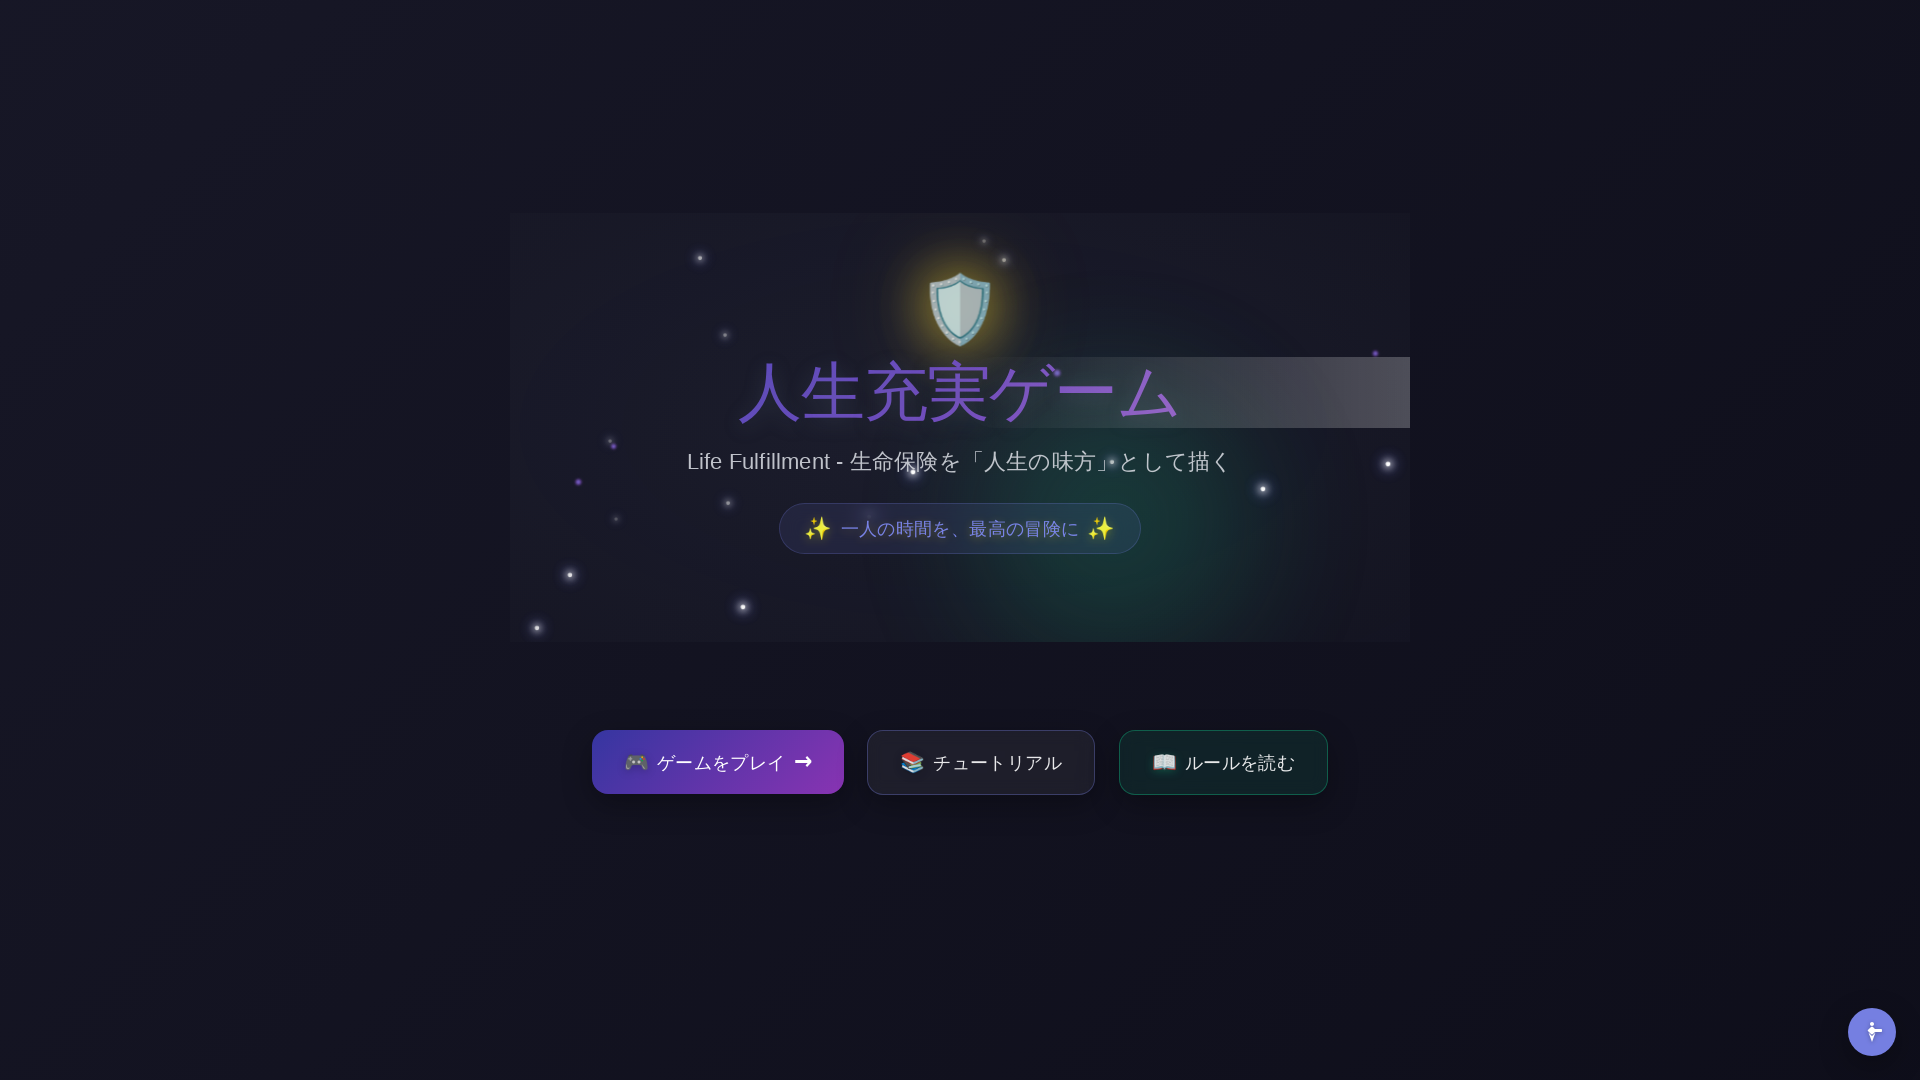